Tests the word translation functionality on WoordHunt by entering an English word "apple" and verifying the translation results appear

Starting URL: https://wooordhunt.ru/

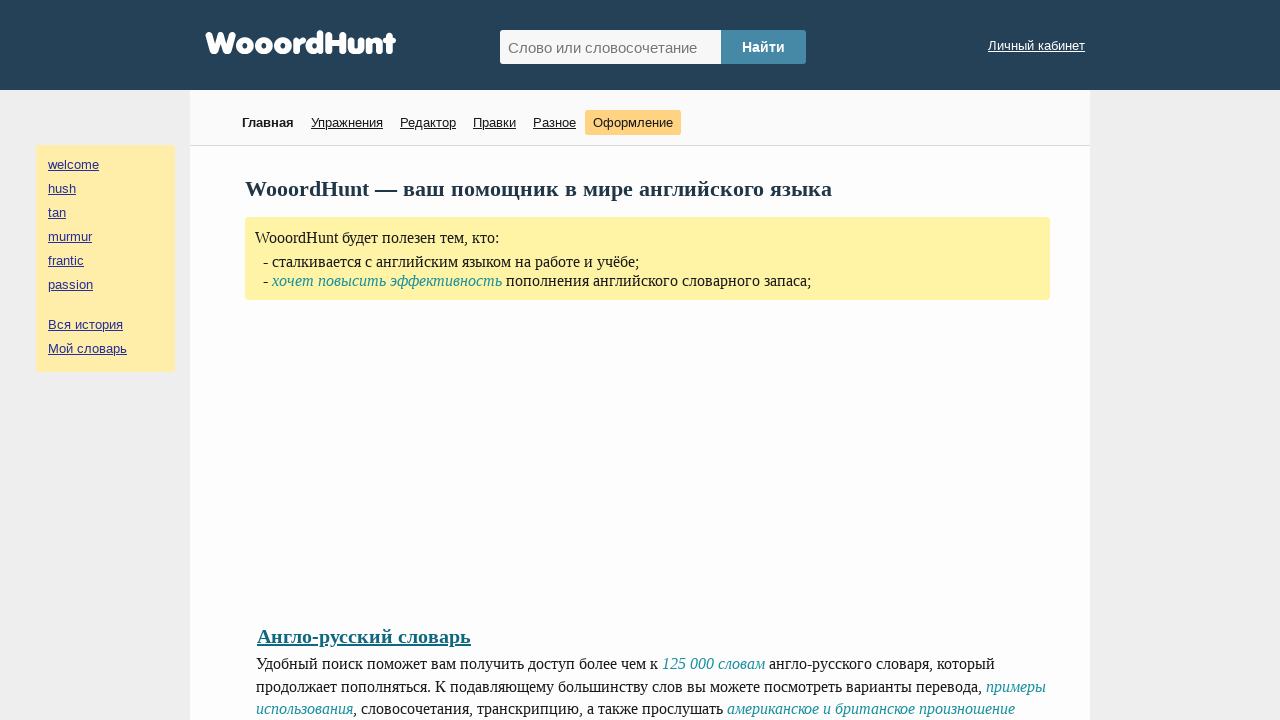

Filled search field with 'apple' to translate on #hunted_word
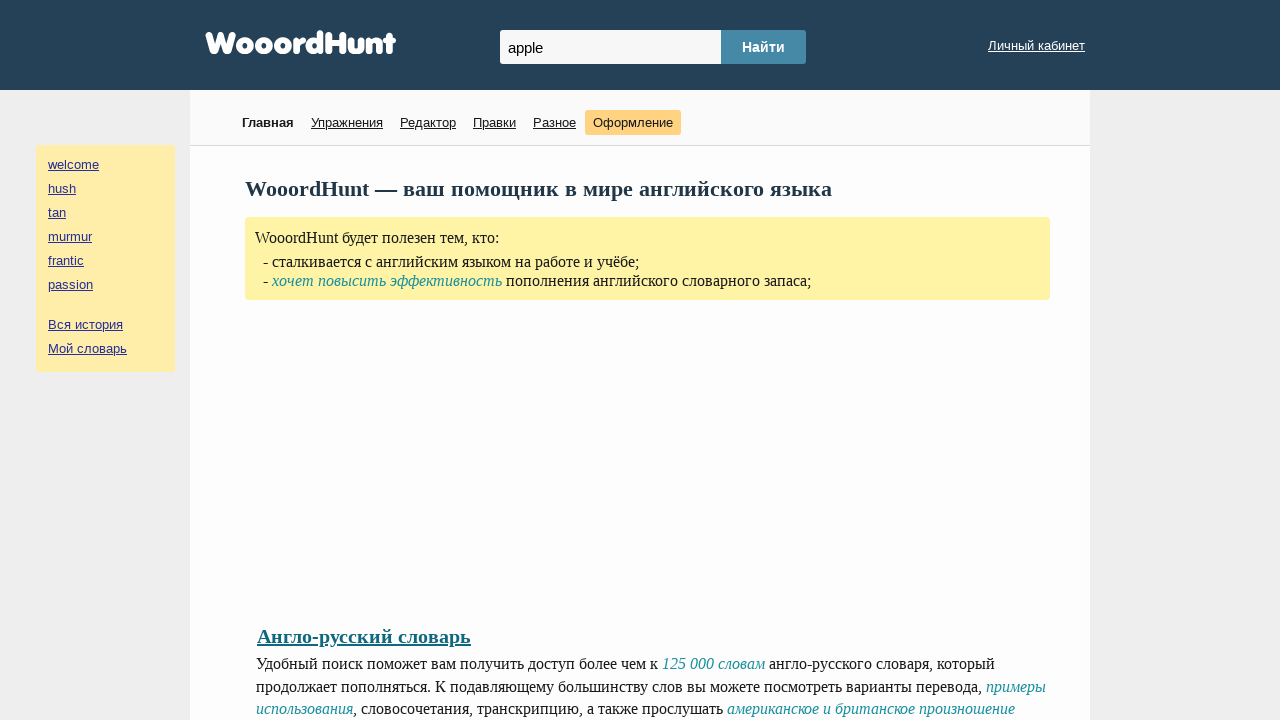

Clicked submit button to search for translation at (764, 47) on #hunted_word_submit
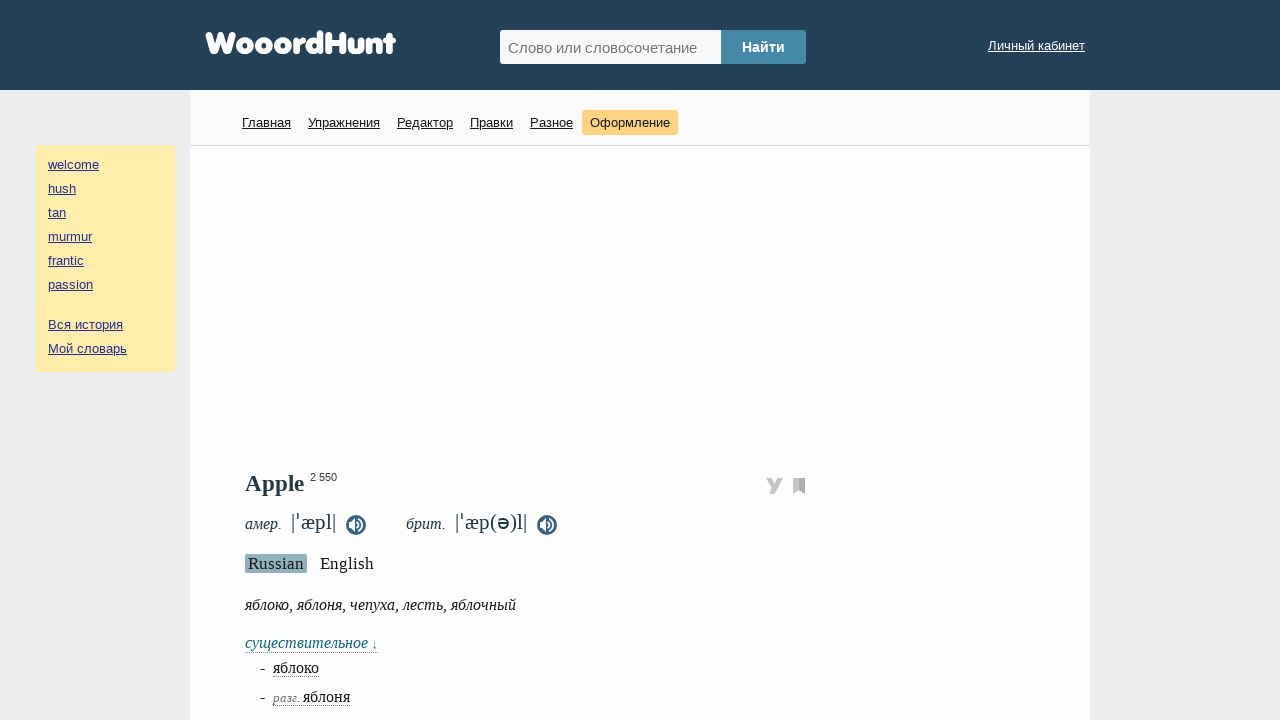

Translation results loaded successfully
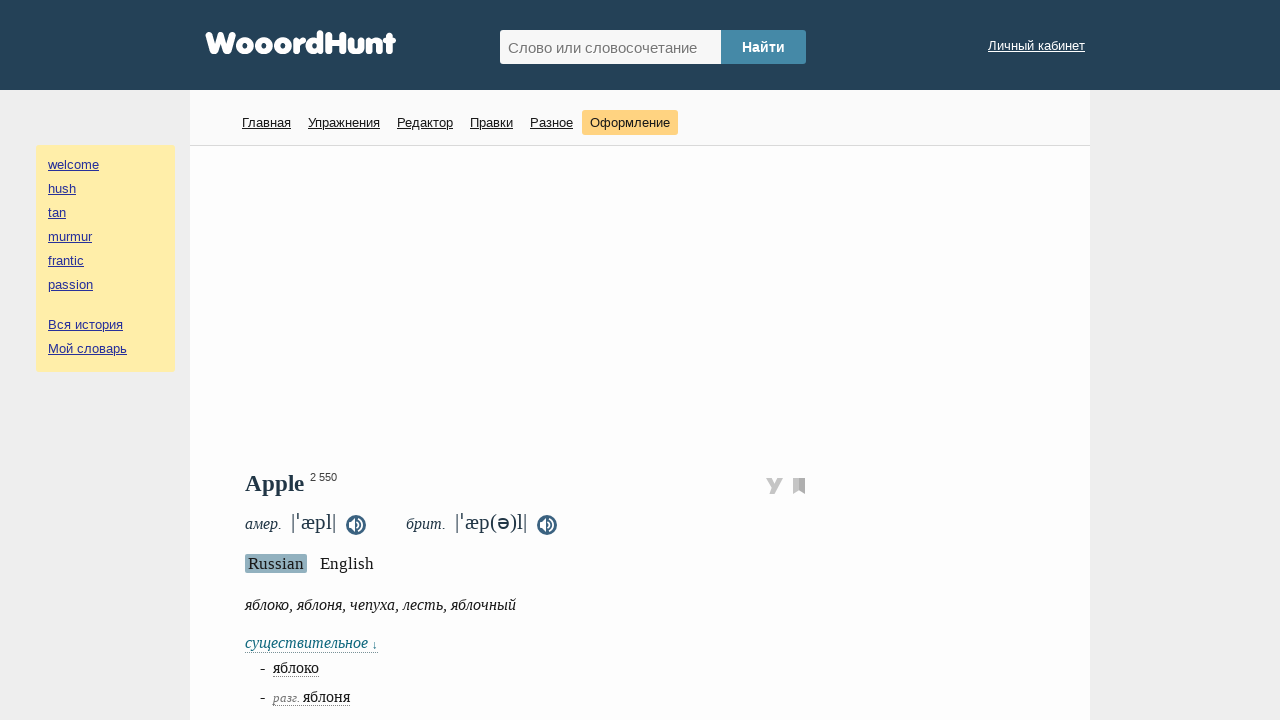

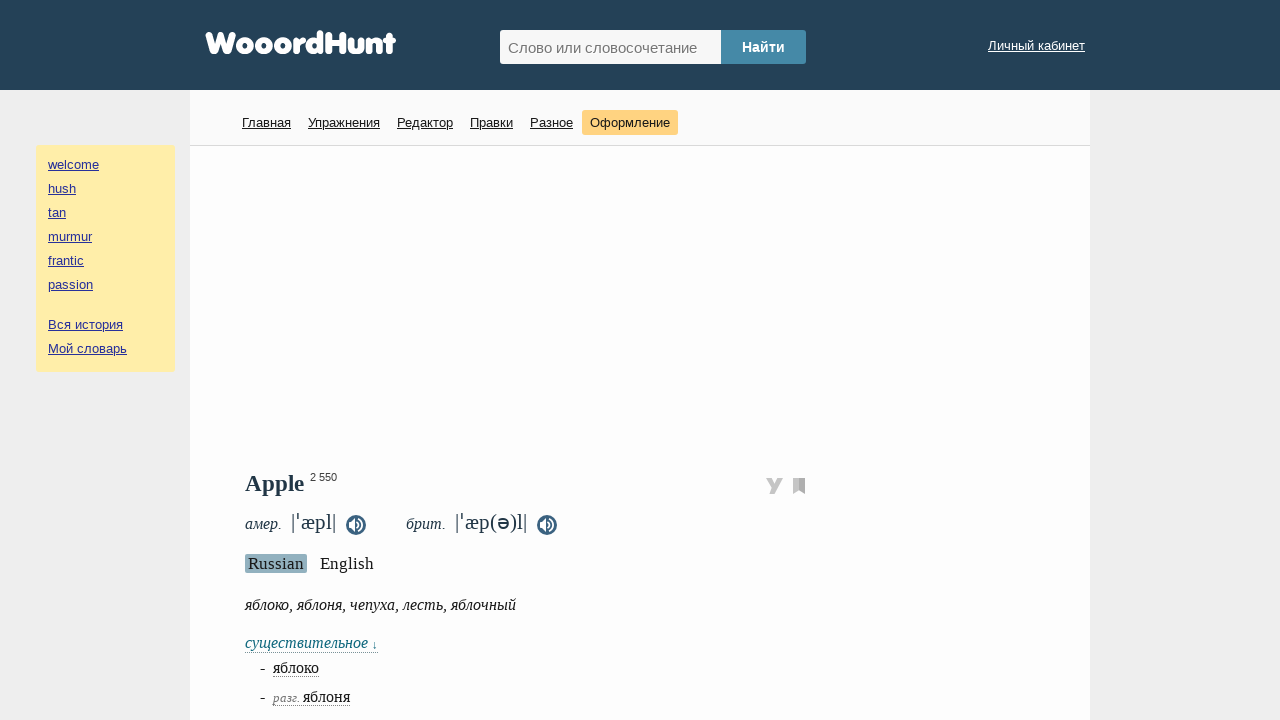